Tests the page title and verifies the presence and text of the h1 element which should display "UUID Generator"

Starting URL: https://qatask.netlify.app/

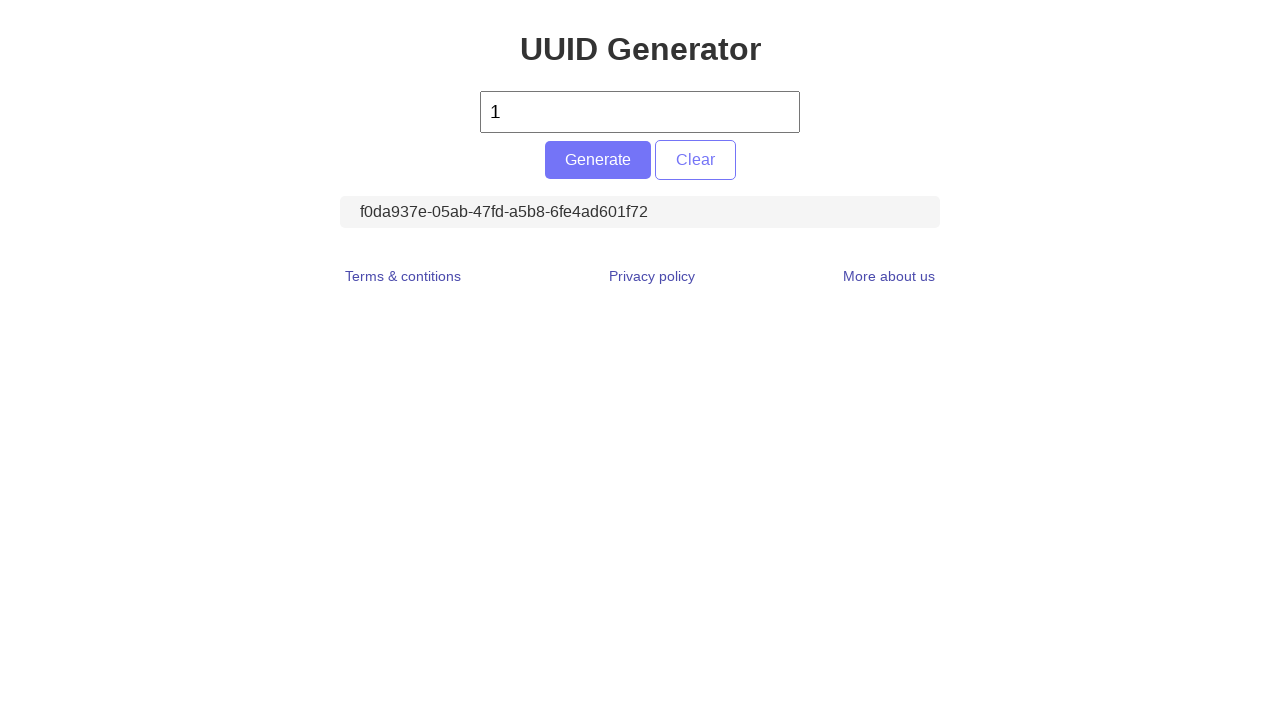

Reloaded the page
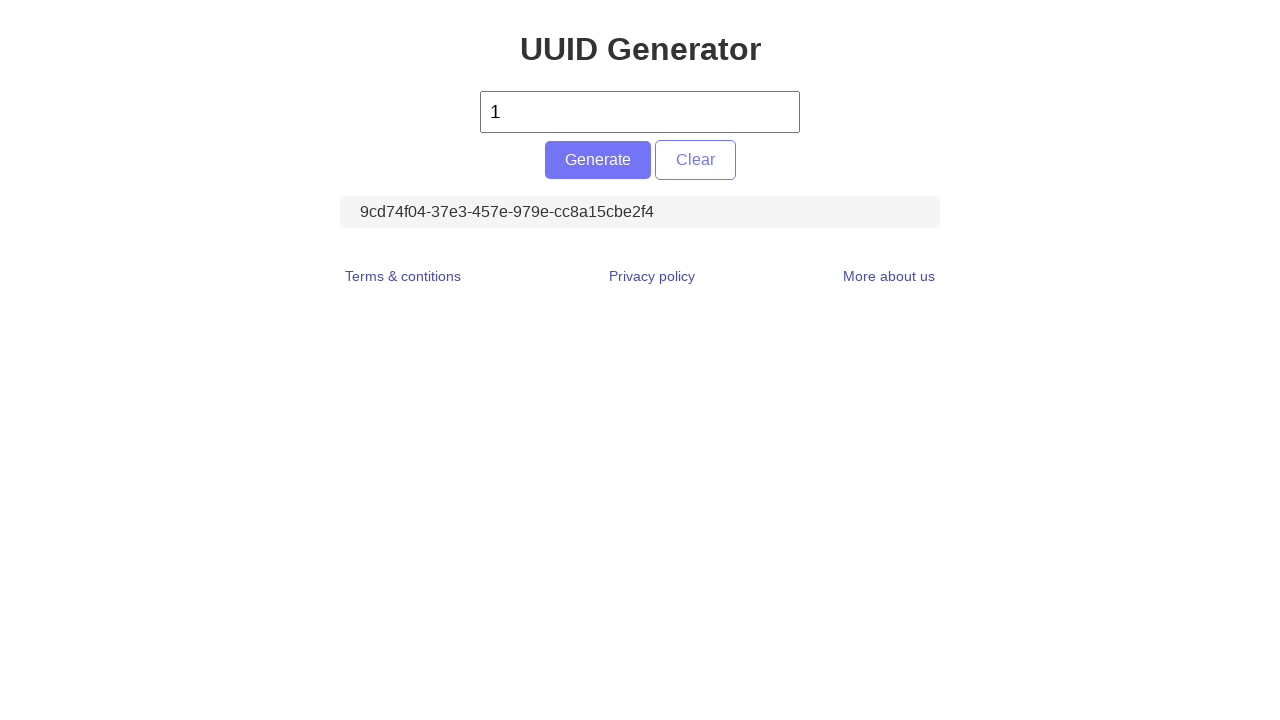

Located h1 element
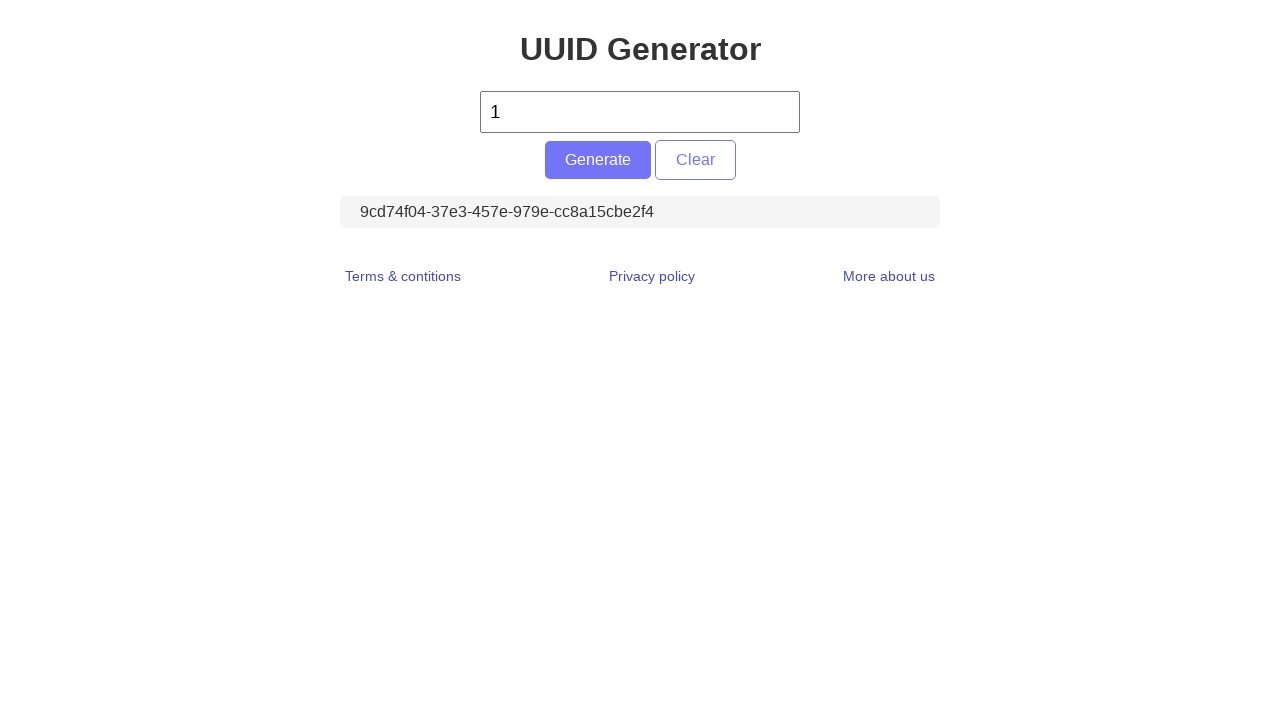

Waited for h1 element to become visible
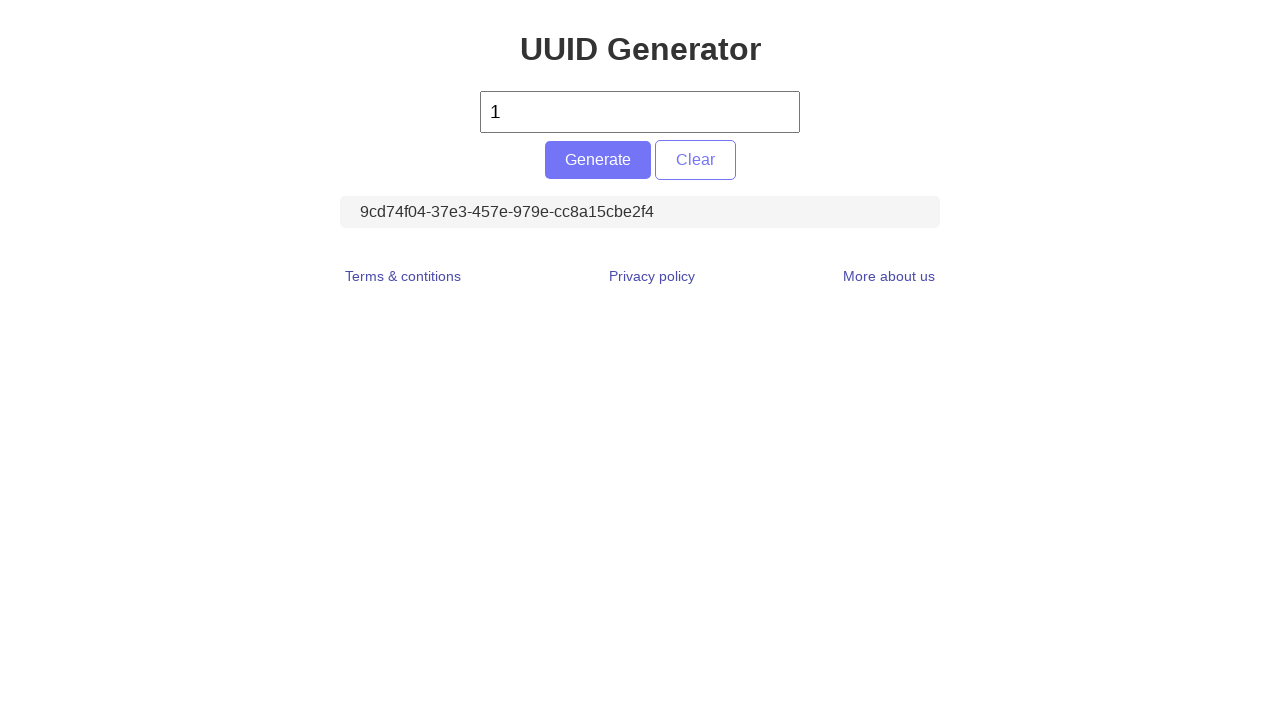

Verified h1 element text is 'UUID Generator'
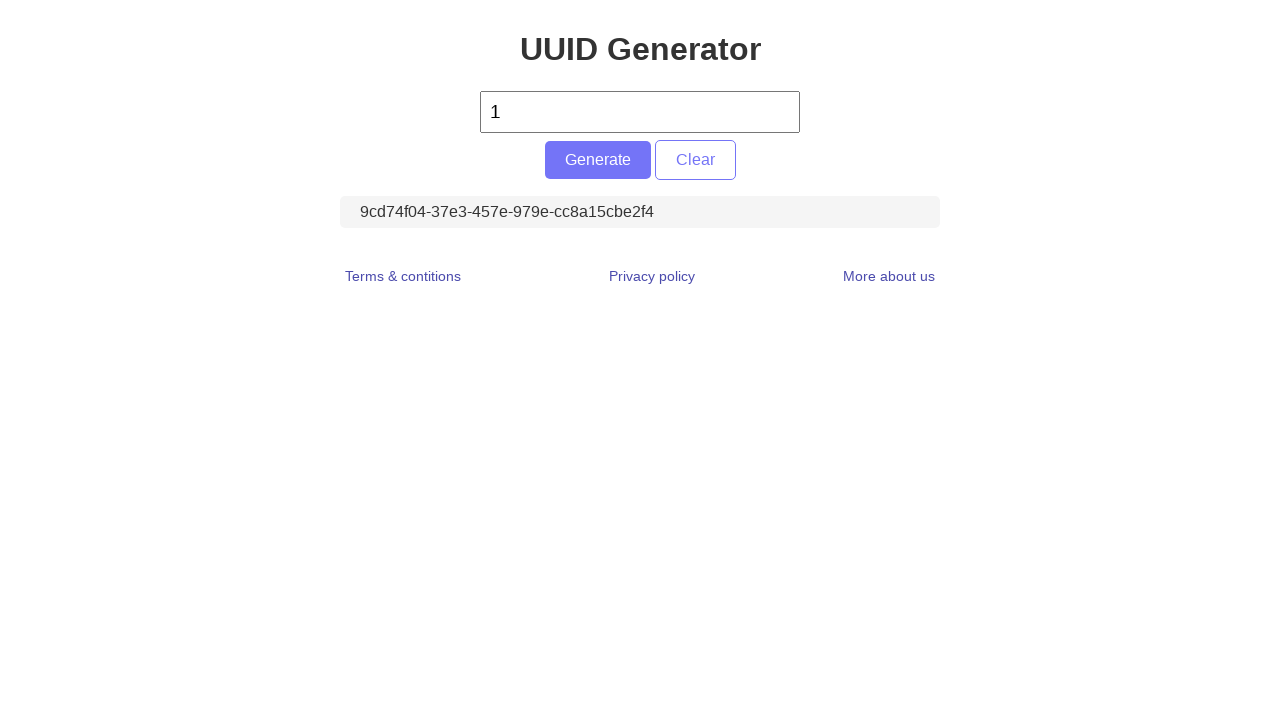

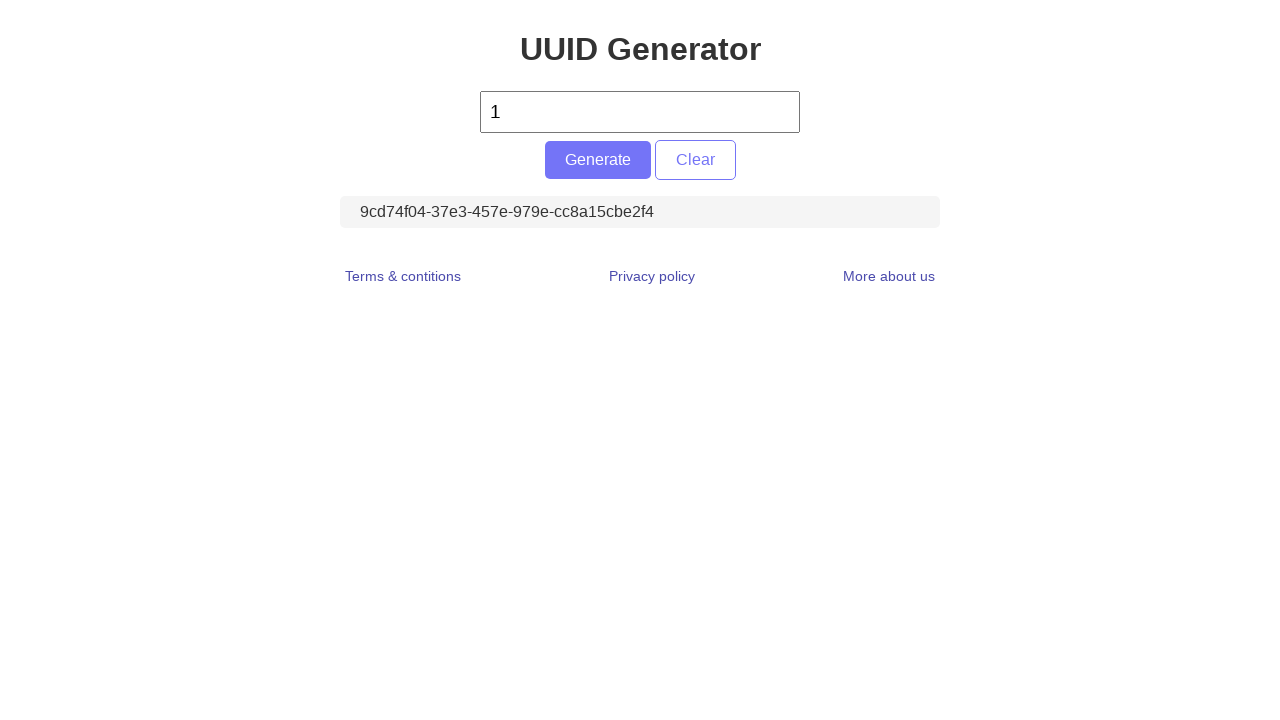